Tests the Automation Exercise website by verifying the number of links on the homepage, navigating to the Products page, and checking if the special offer element is displayed

Starting URL: https://www.automationexercise.com/

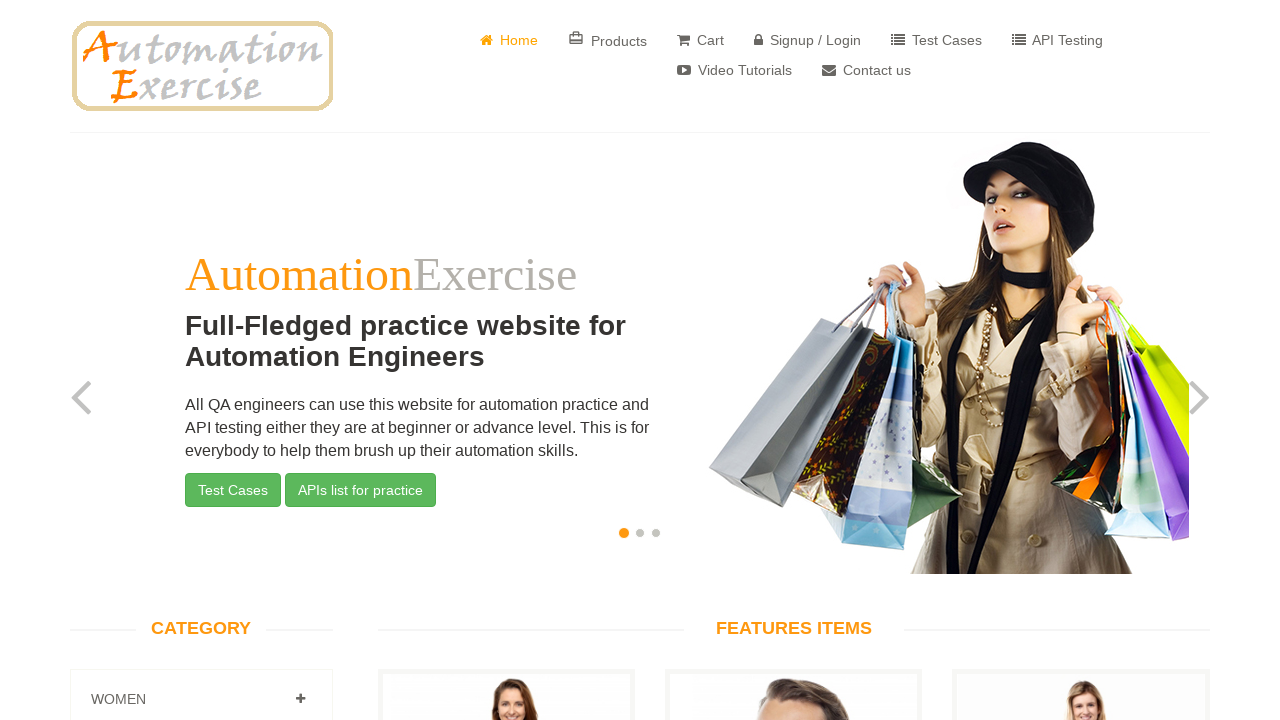

Retrieved all link elements on the homepage
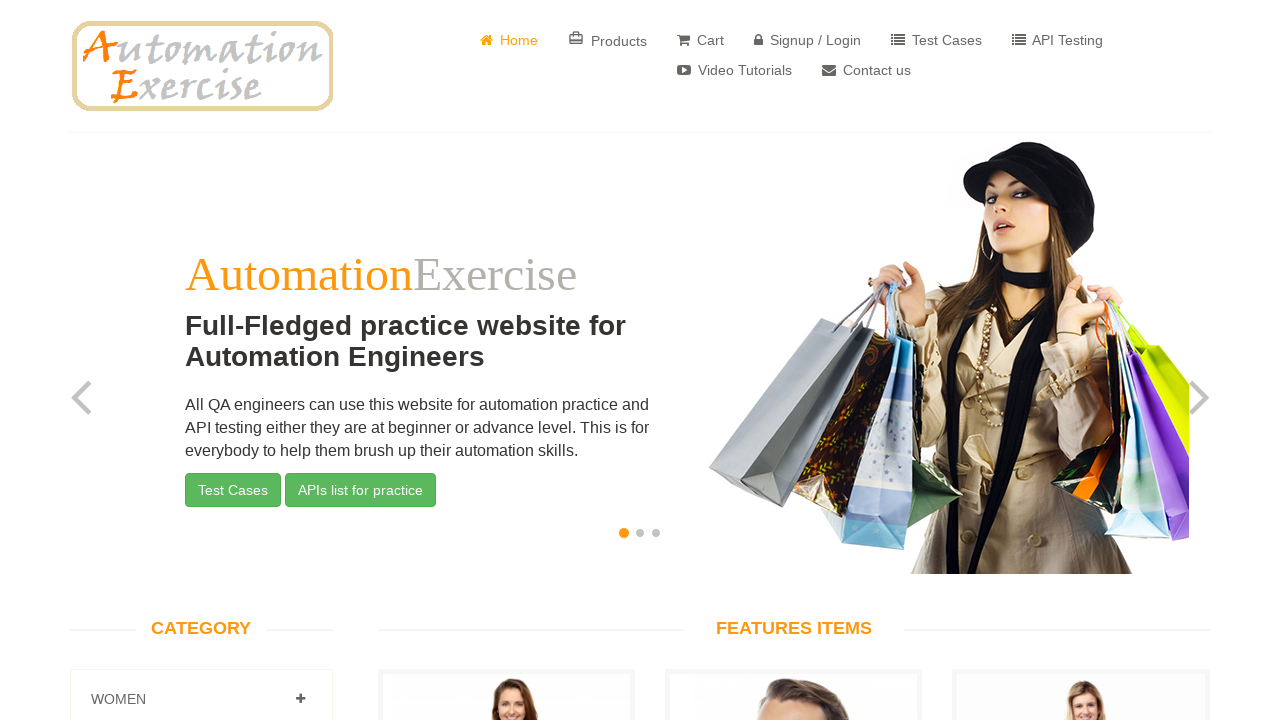

Verified that homepage contains 147 links
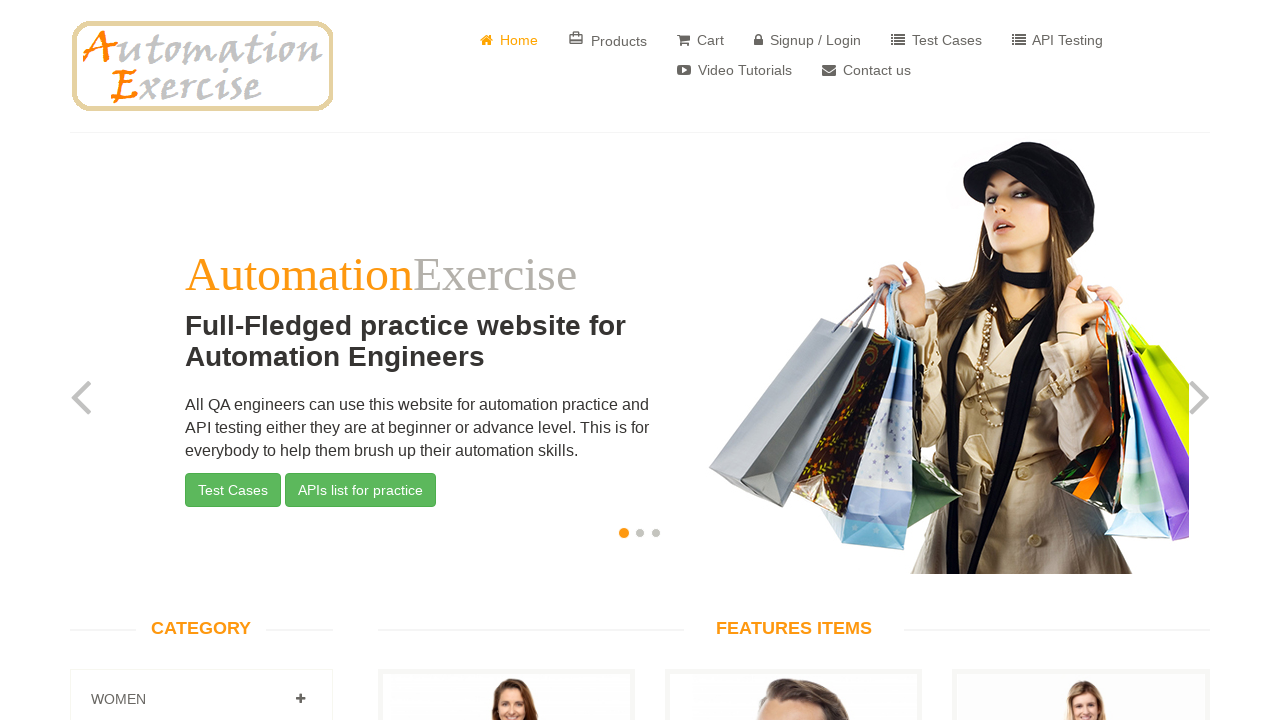

Clicked on Products link to navigate to Products page at (608, 40) on a:has-text('Products')
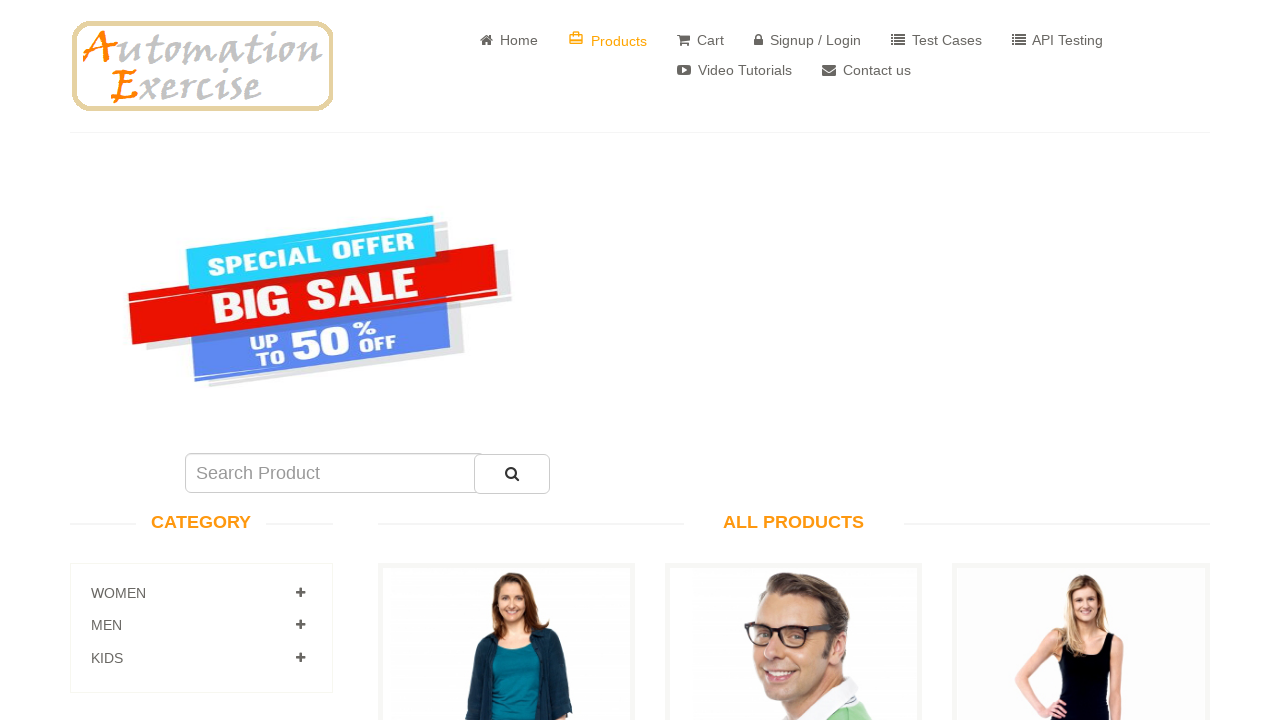

Located the special offer element
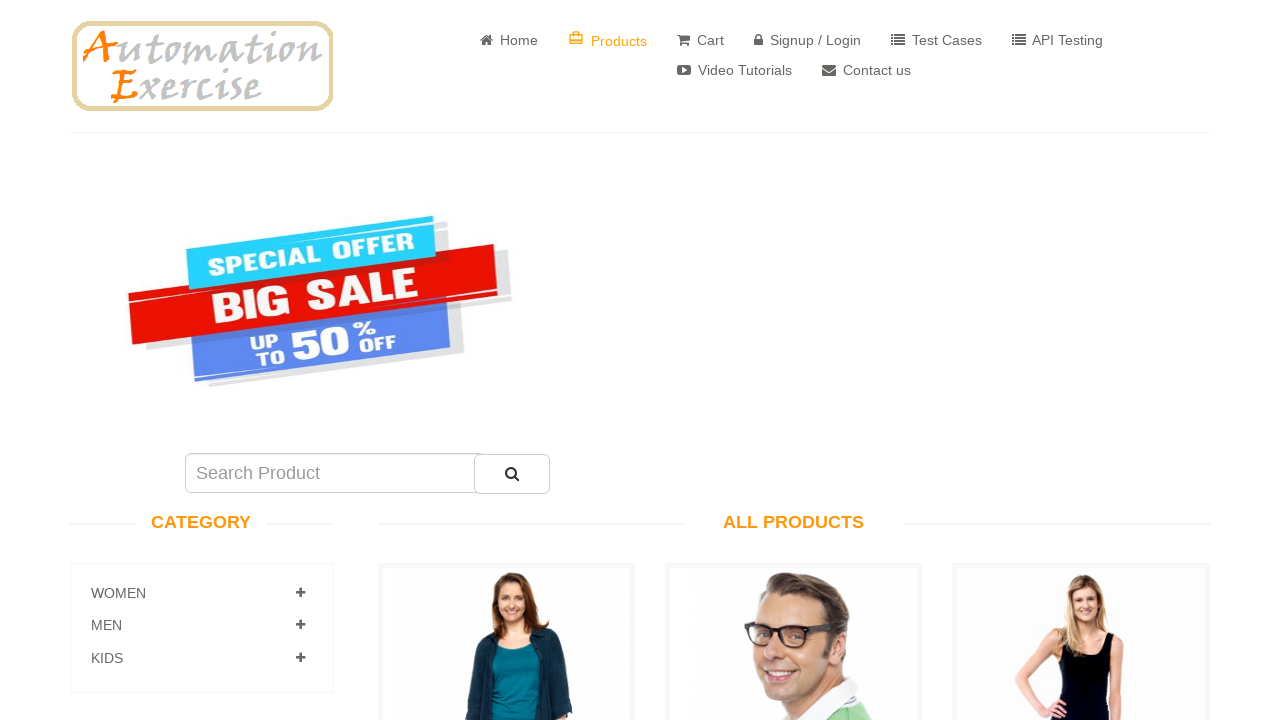

Verified that special offer element is visible on Products page
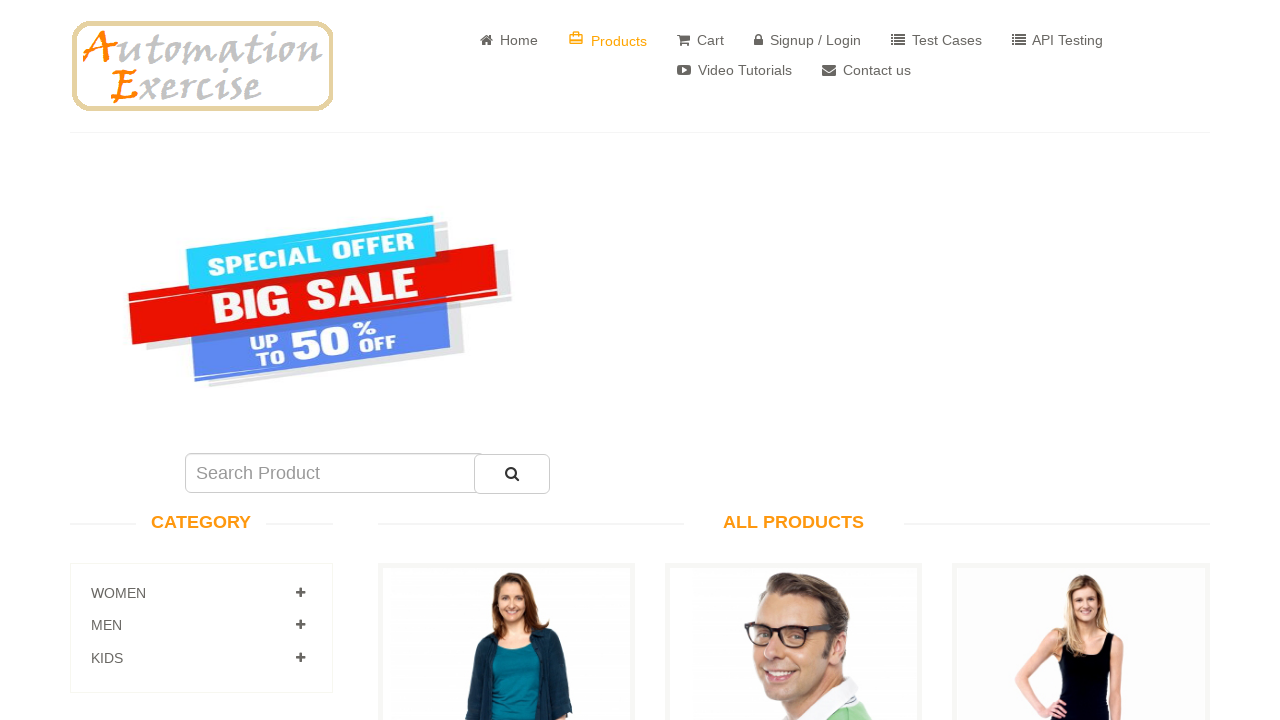

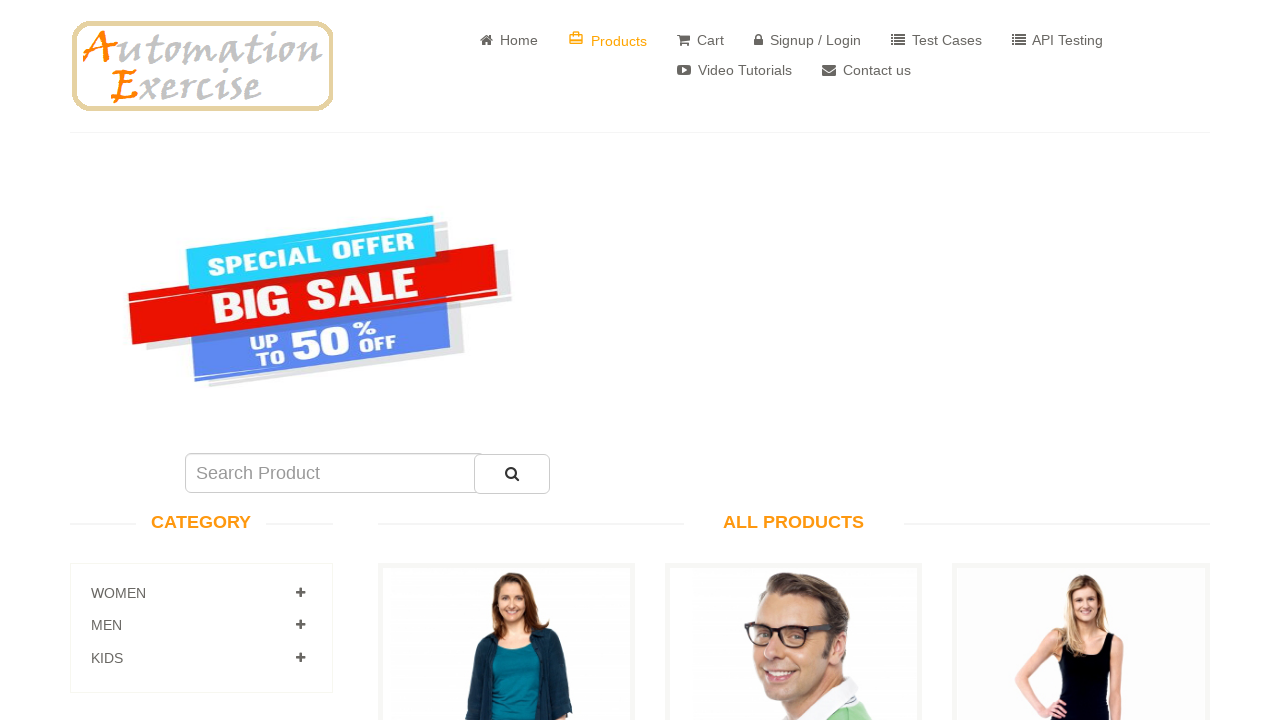